Navigates to RedBus homepage using Edge browser

Starting URL: https://www.redbus.in/

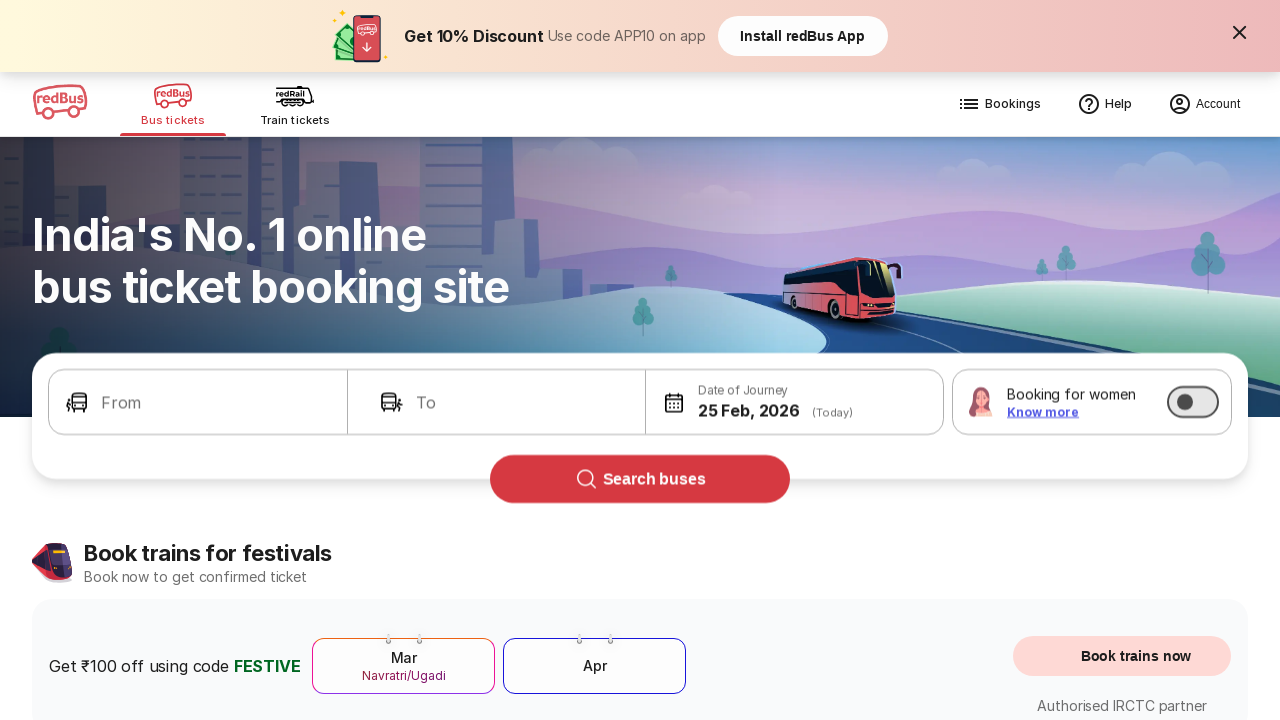

Waited for RedBus homepage to fully load with networkidle state
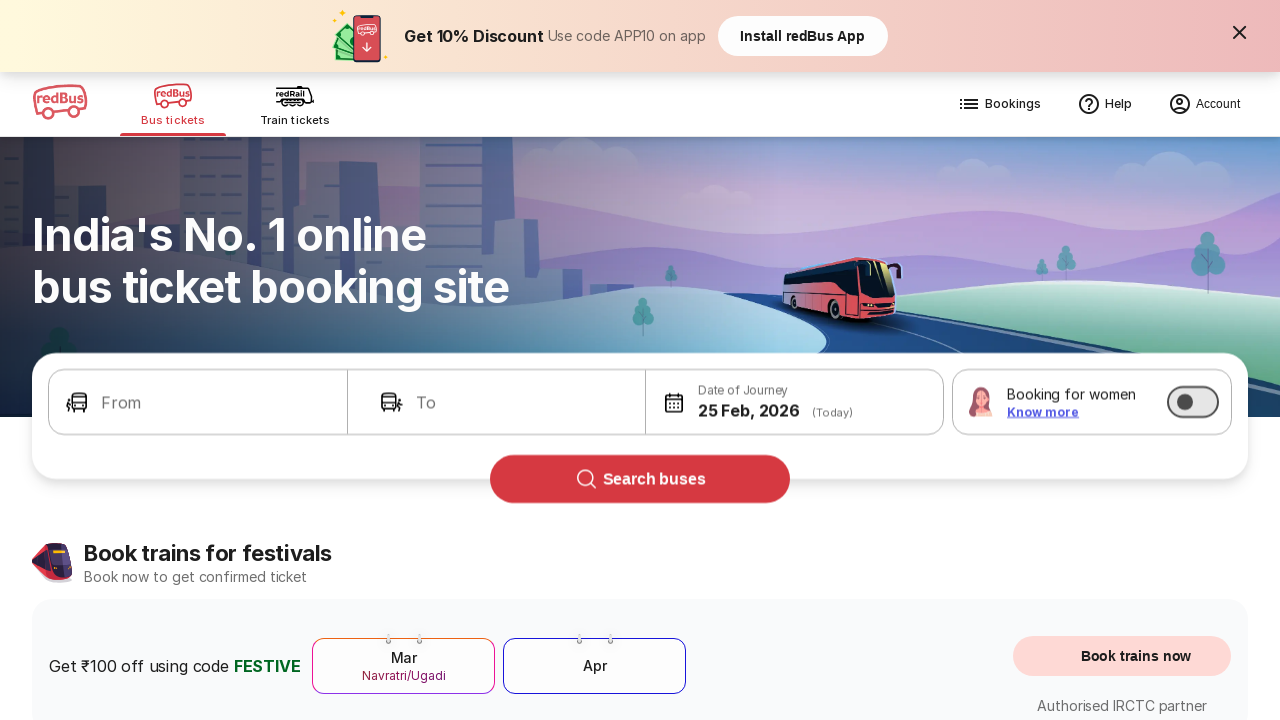

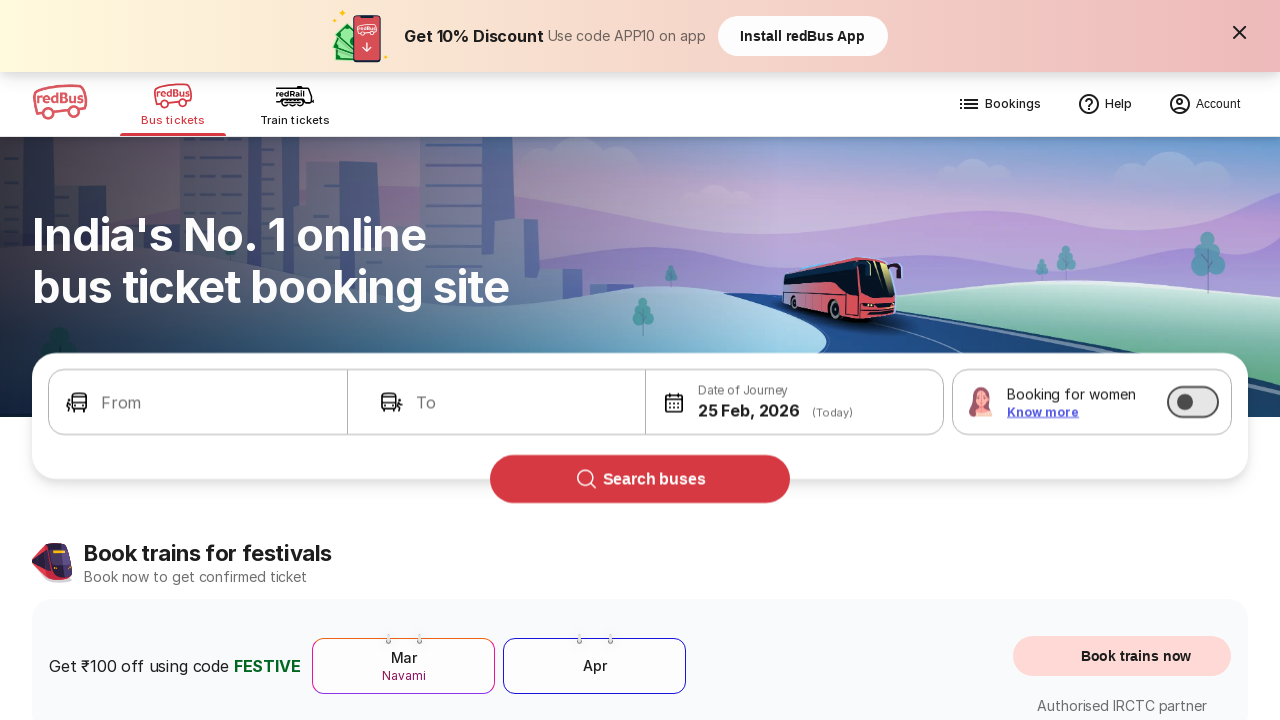